Tests dropdown selection functionality on a user registration page by selecting an option from a language dropdown by index

Starting URL: https://forum.digitalpoint.tech/index.php/home/userregistration

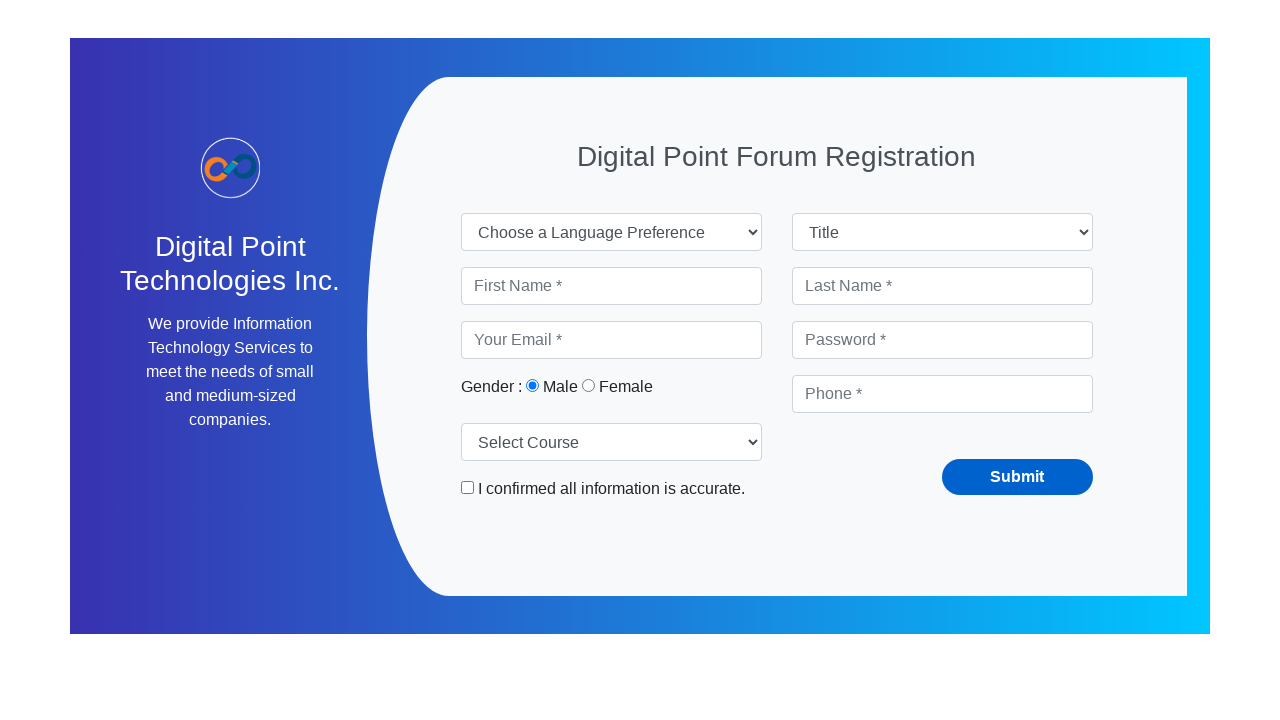

Language dropdown selector became visible
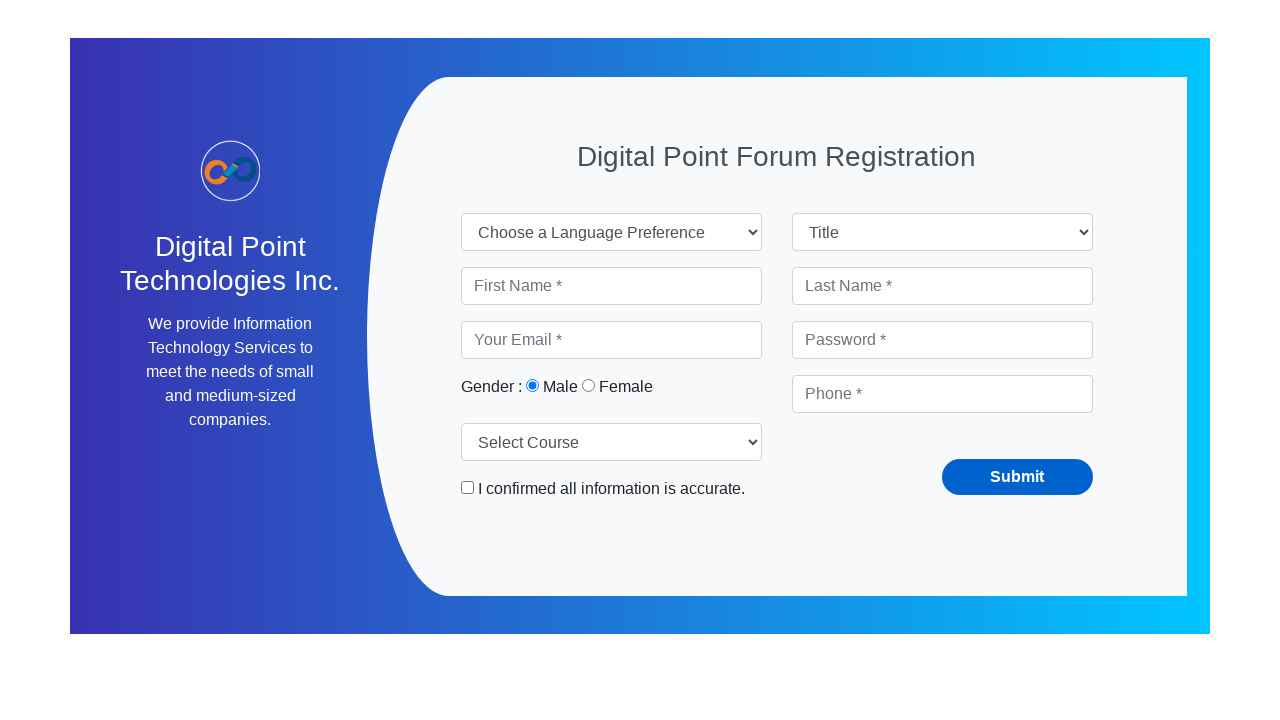

Selected first option (index 0) from language dropdown on select[name='language']
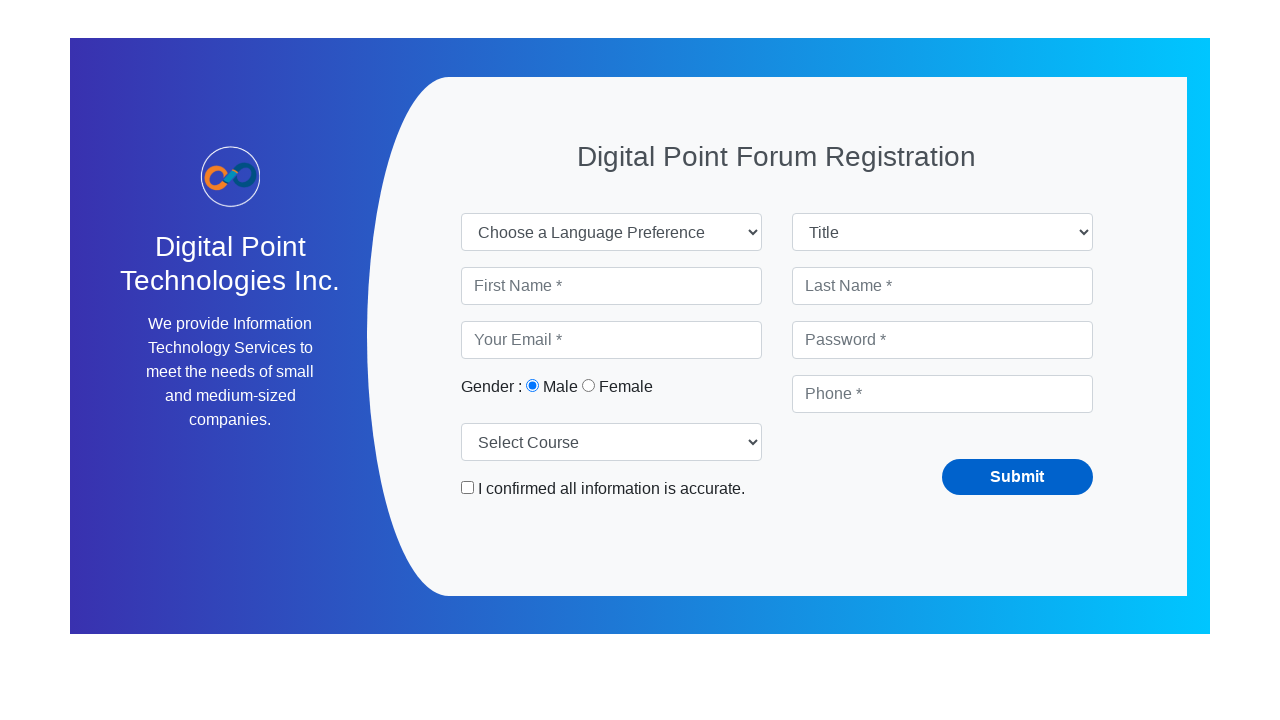

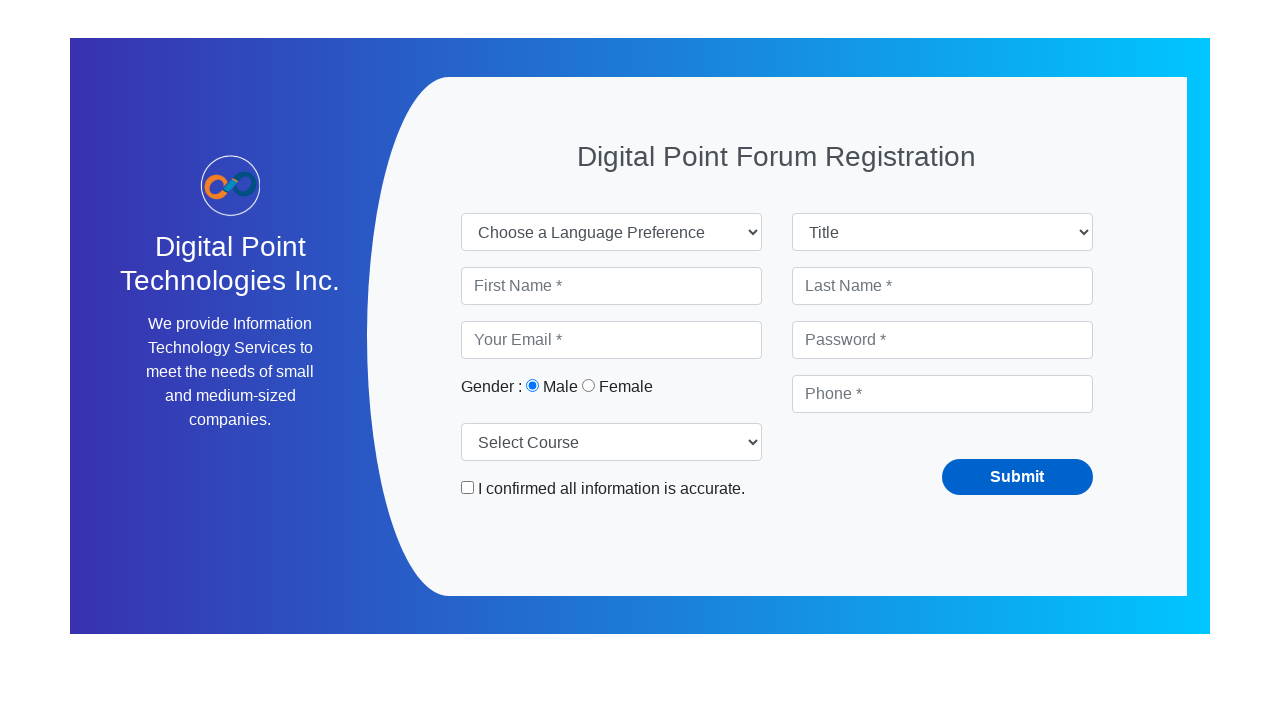